Tests context menu functionality by right-clicking on an element and handling the alert

Starting URL: http://the-internet.herokuapp.com/

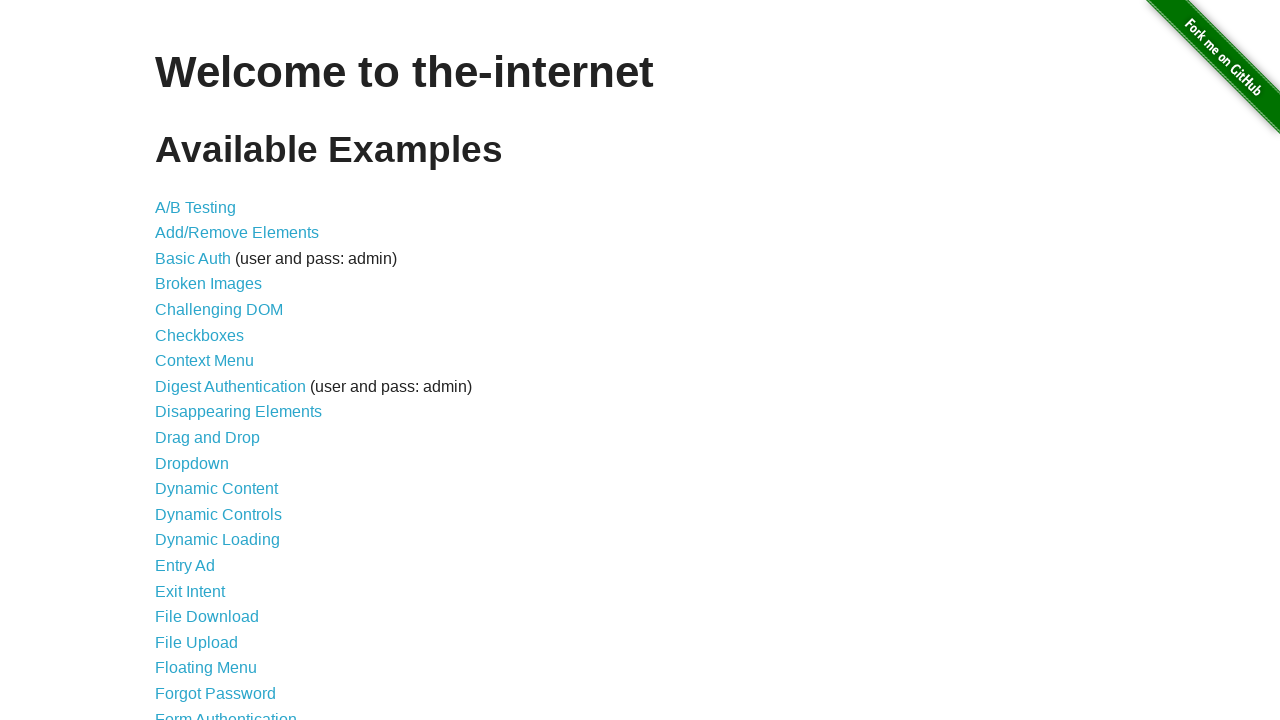

Clicked on Context Menu link at (204, 361) on text=Context Menu
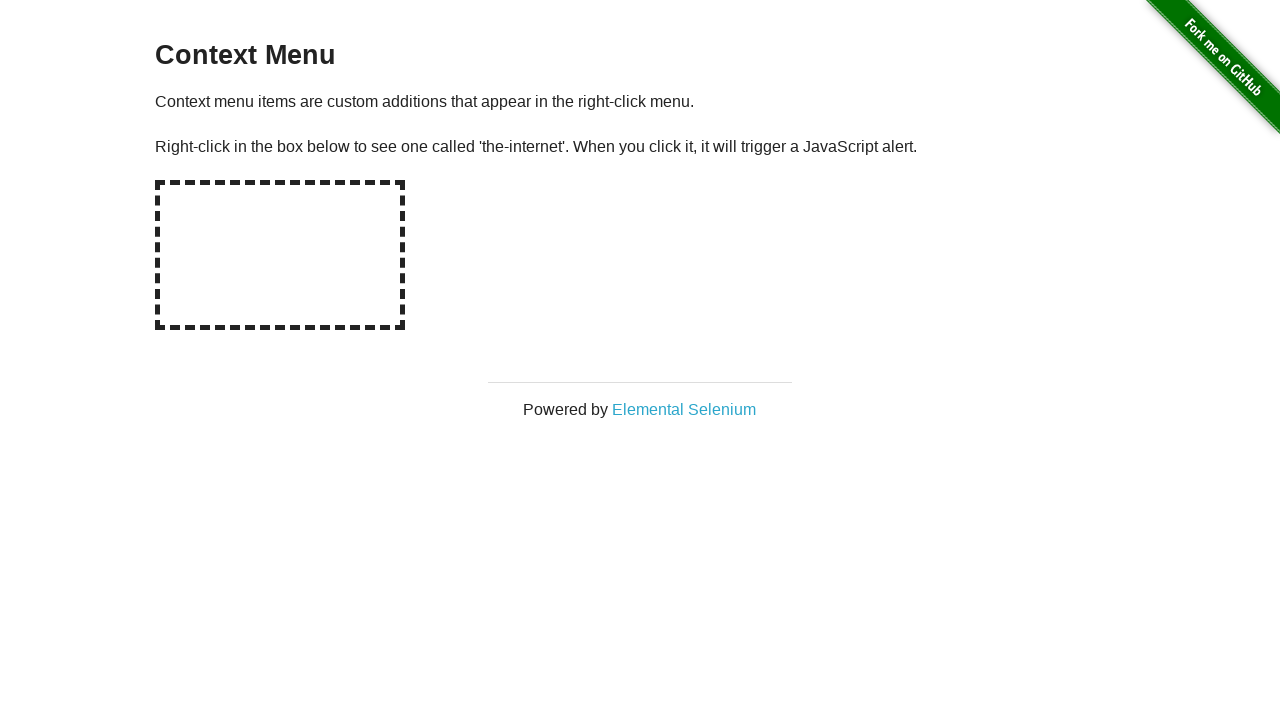

Right-clicked on the hot spot area to trigger context menu at (280, 255) on #hot-spot
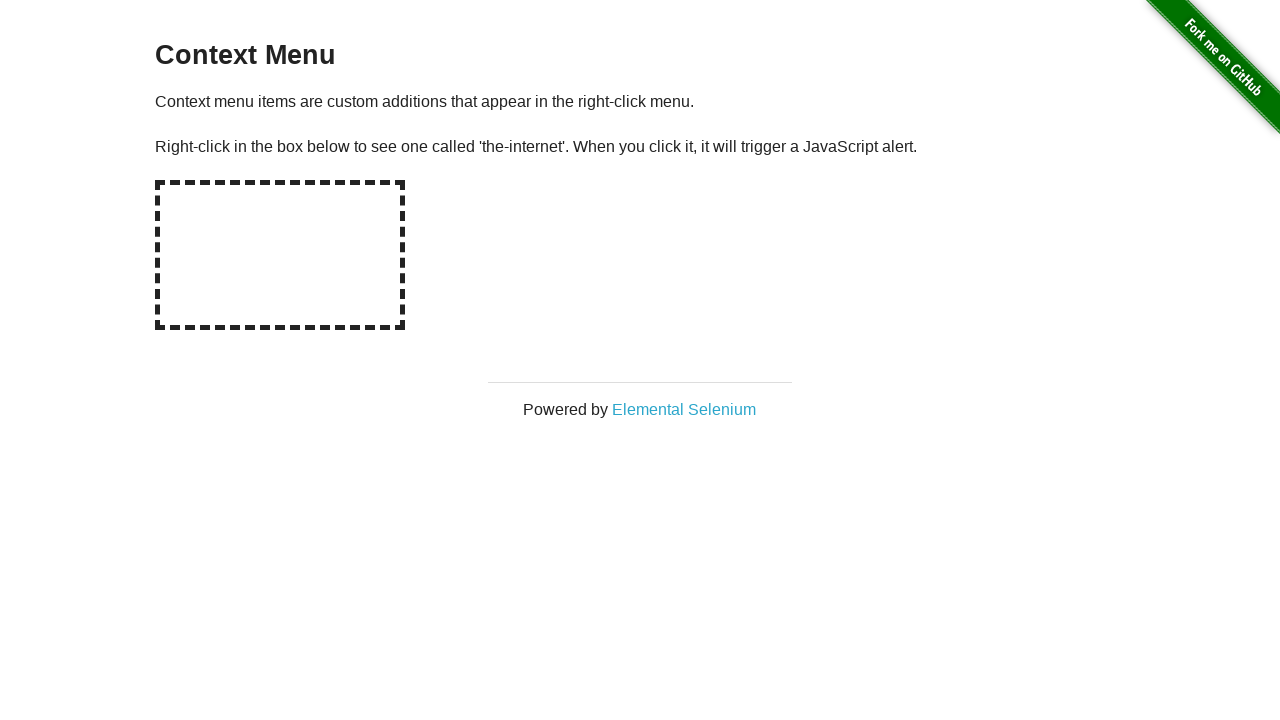

Alert dialog handler registered and accepted the alert
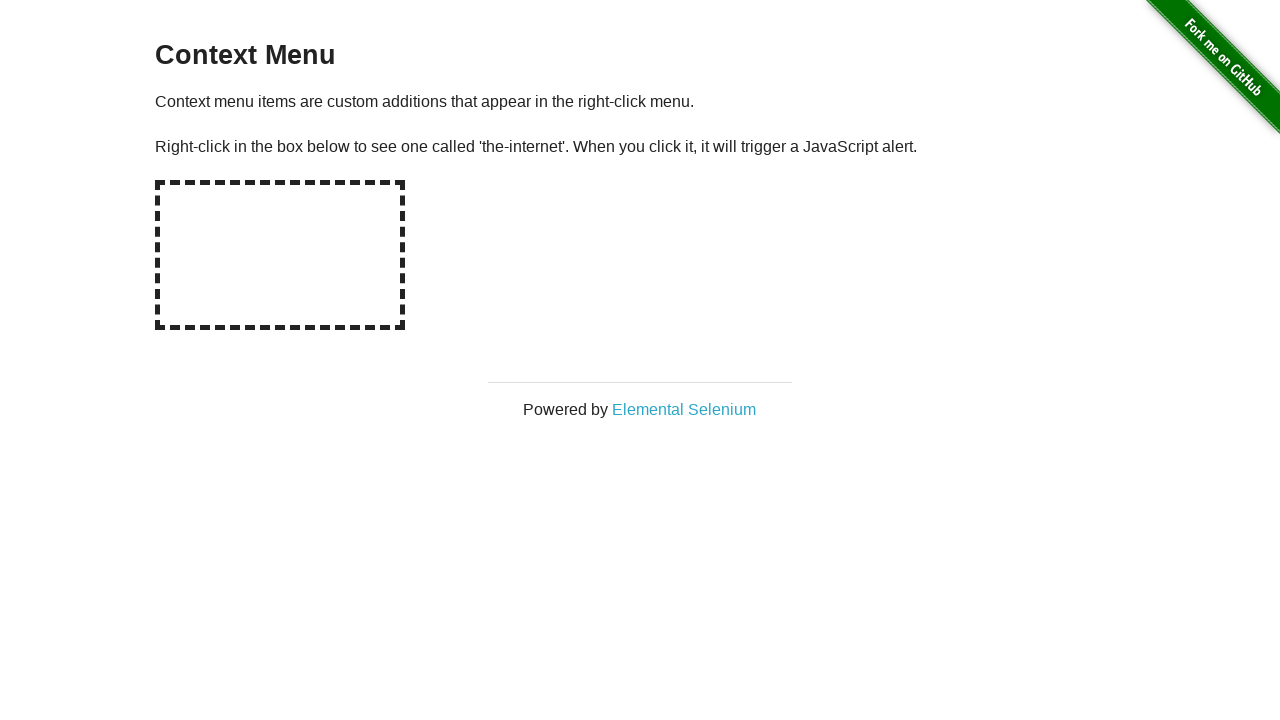

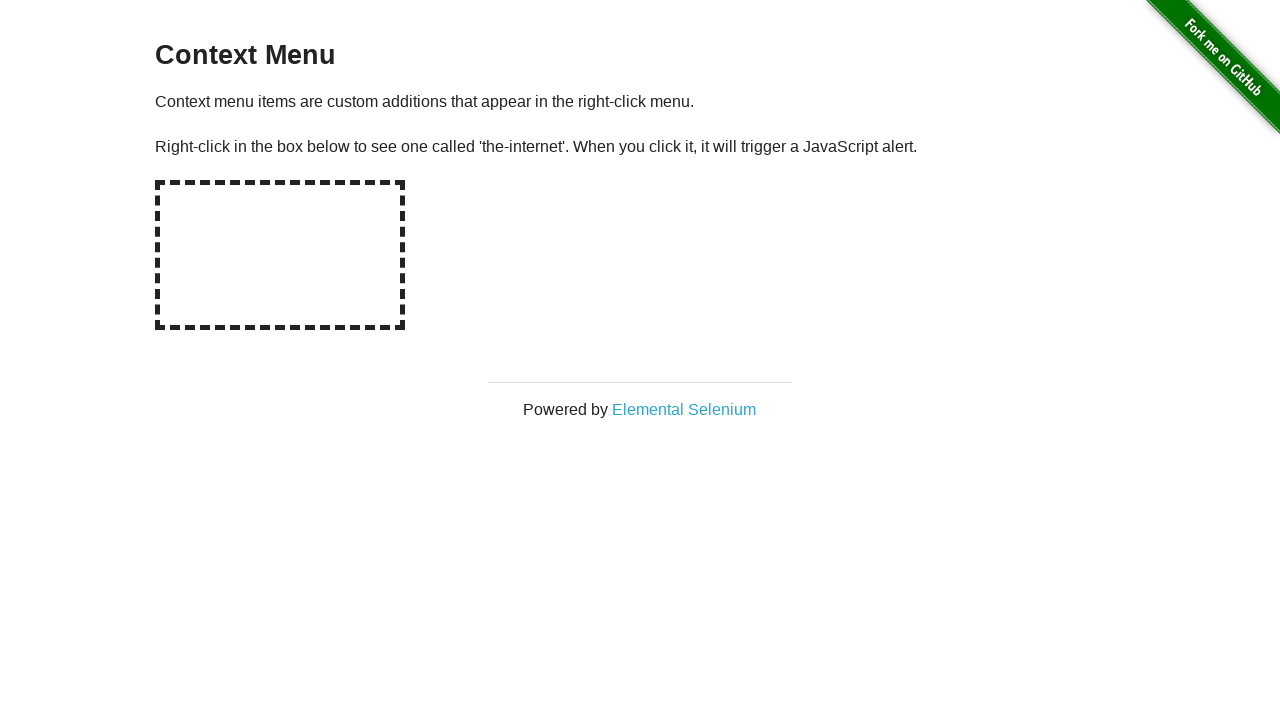